Navigates to the Selenium documentation website and maximizes the browser window

Starting URL: https://www.selenium.dev/

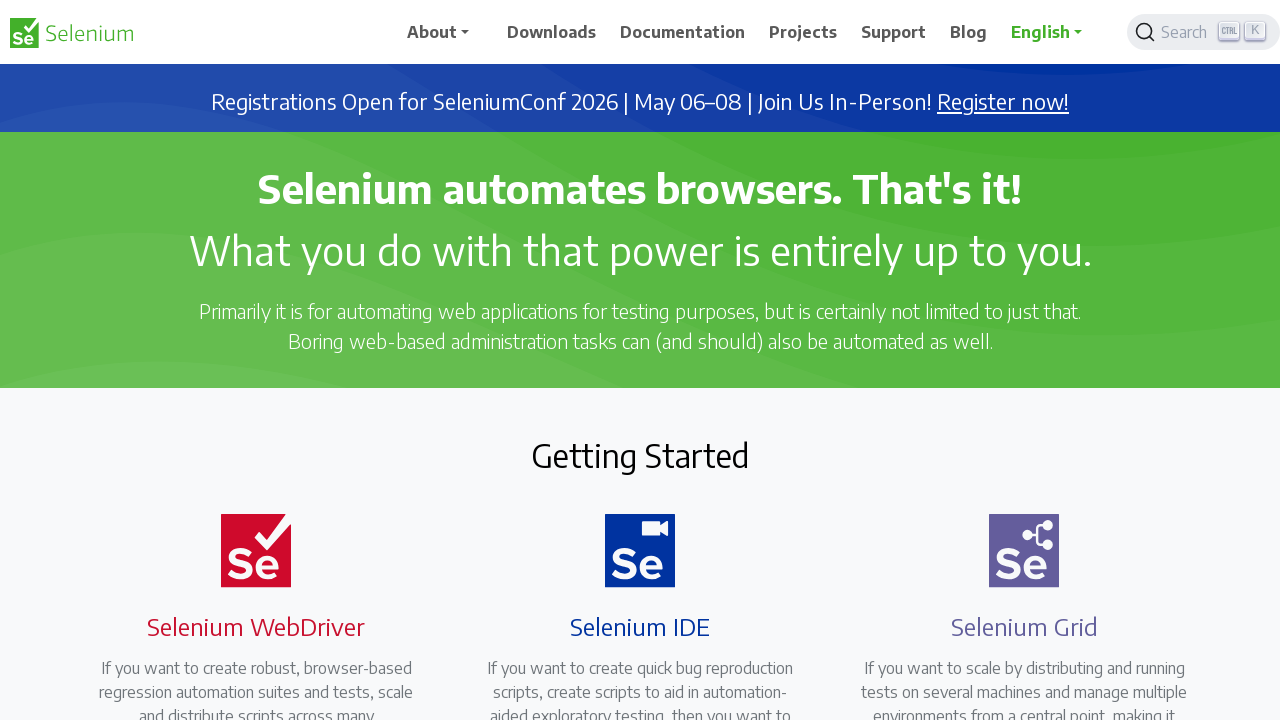

Set viewport size to 1920x1080
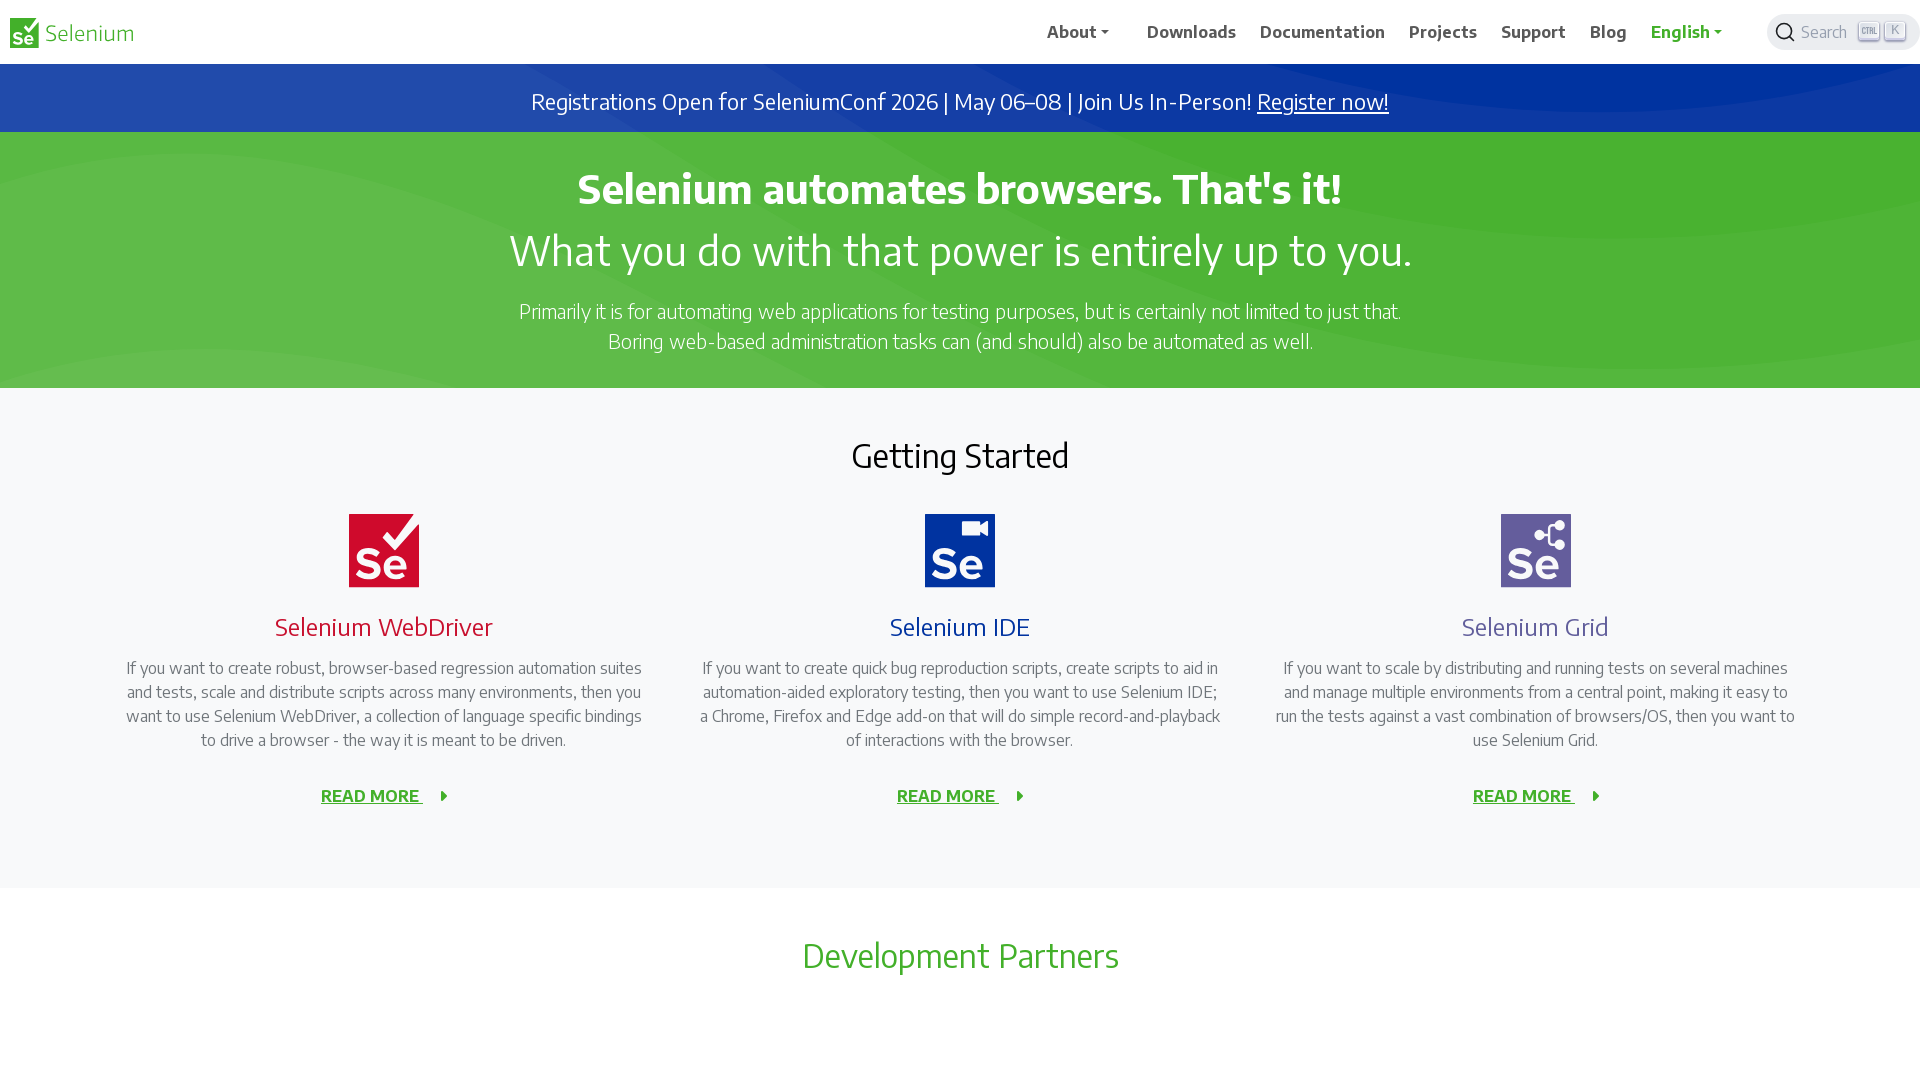

Navigated to Selenium documentation website
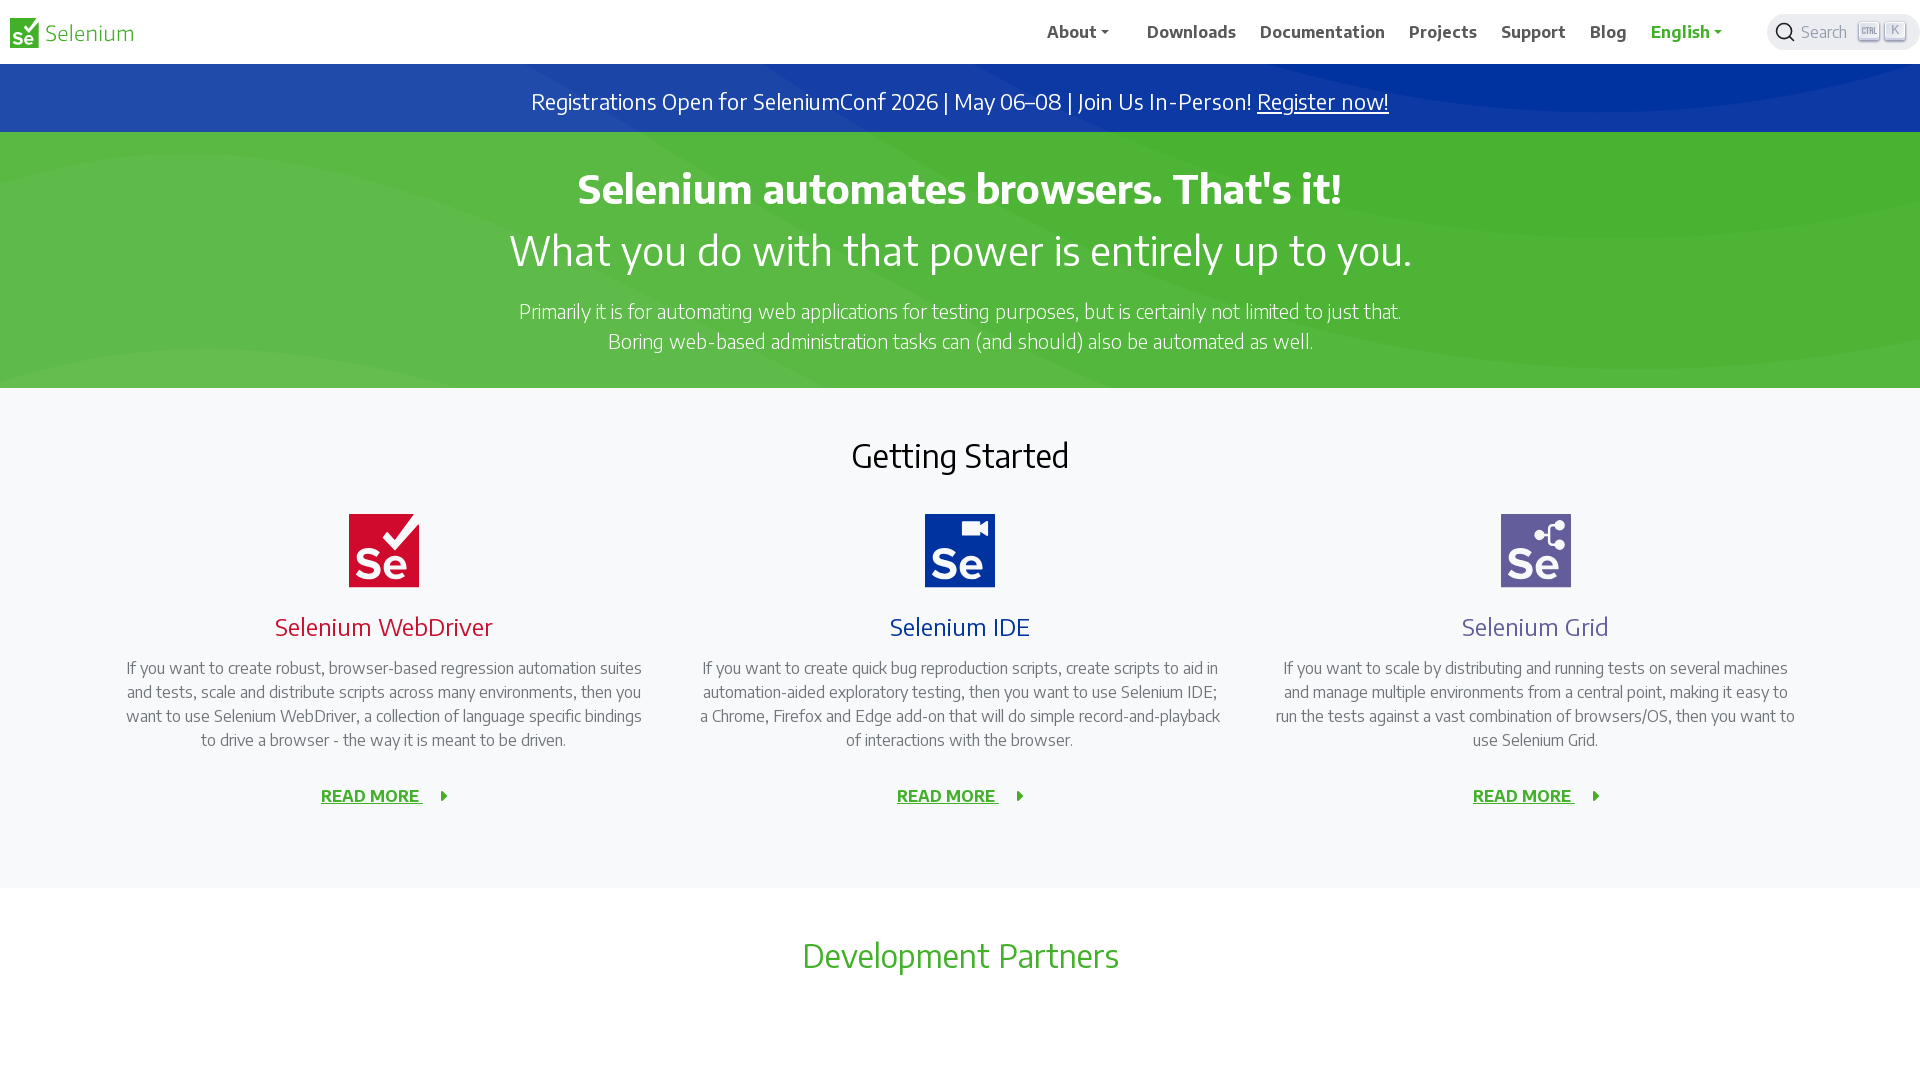

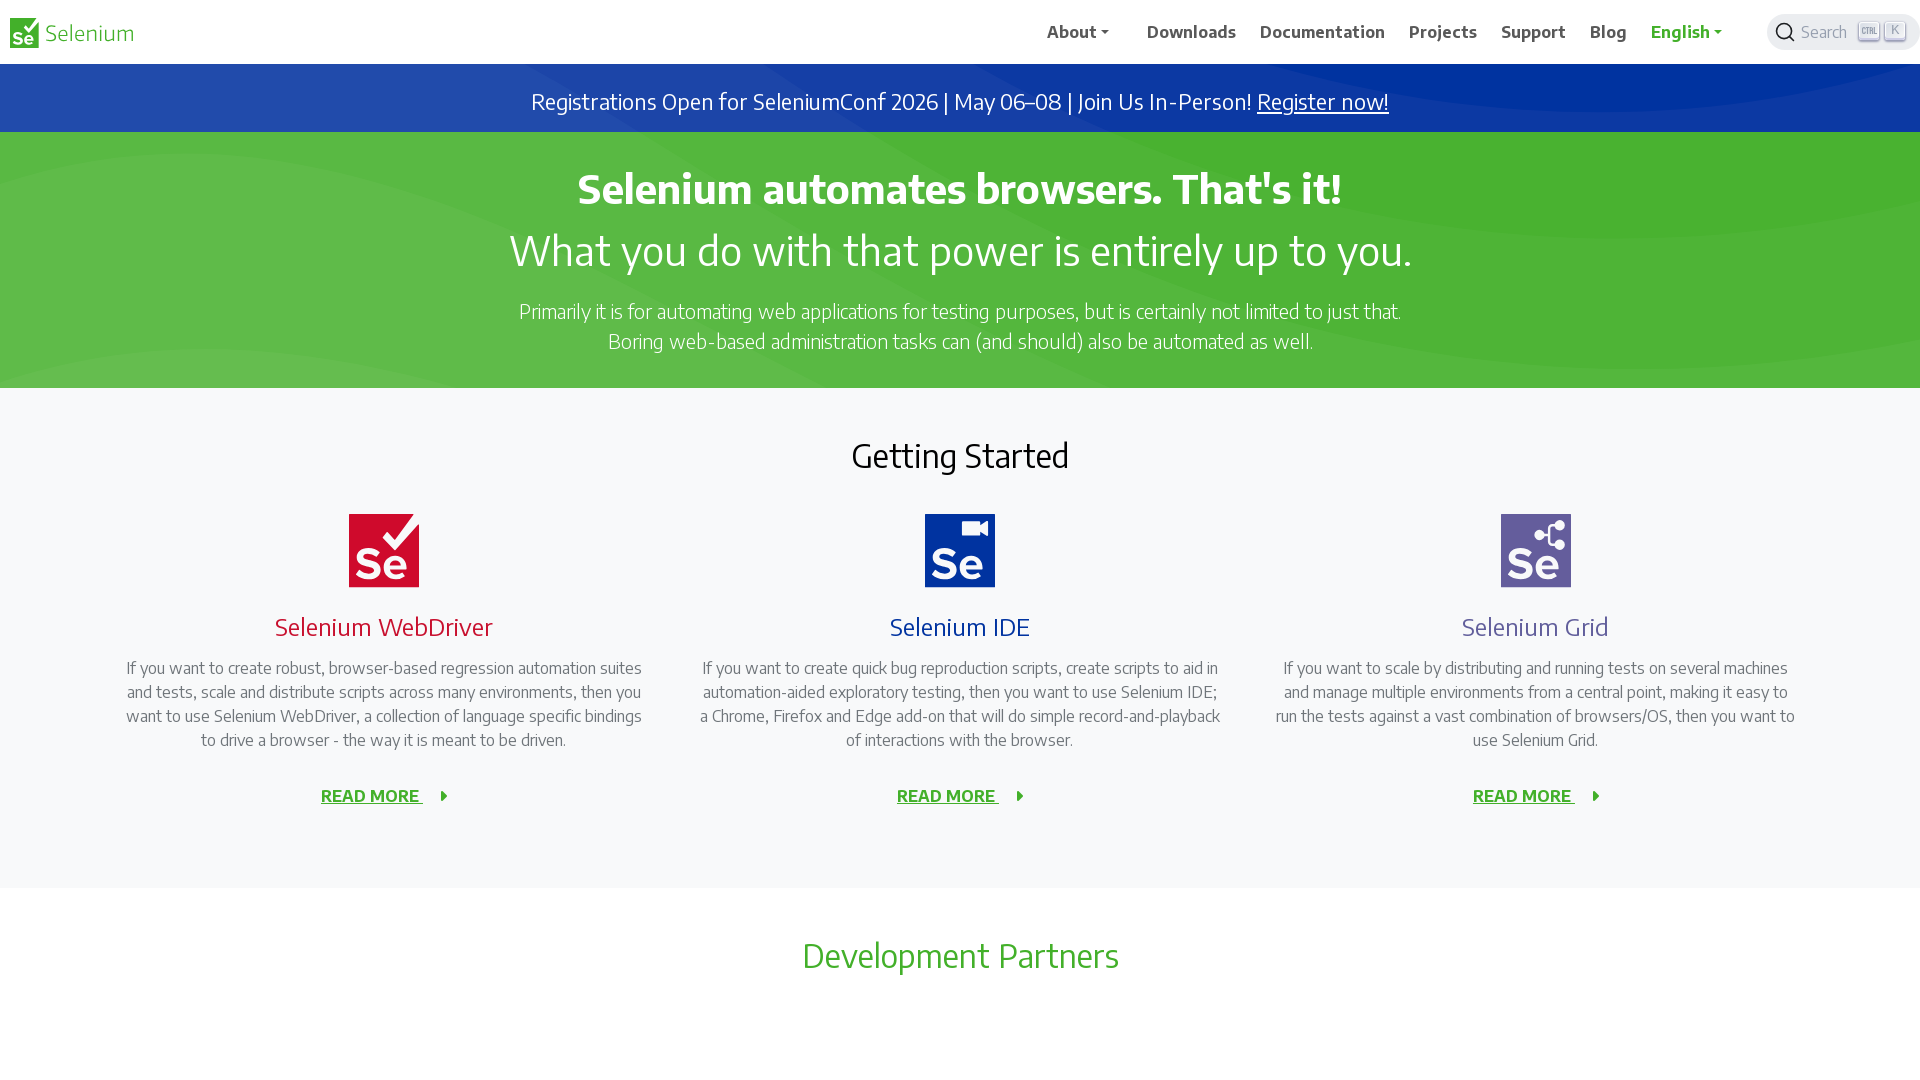